Tests range slider interaction by pressing arrow keys to increase the value.

Starting URL: https://www.selenium.dev/selenium/web/web-form.html

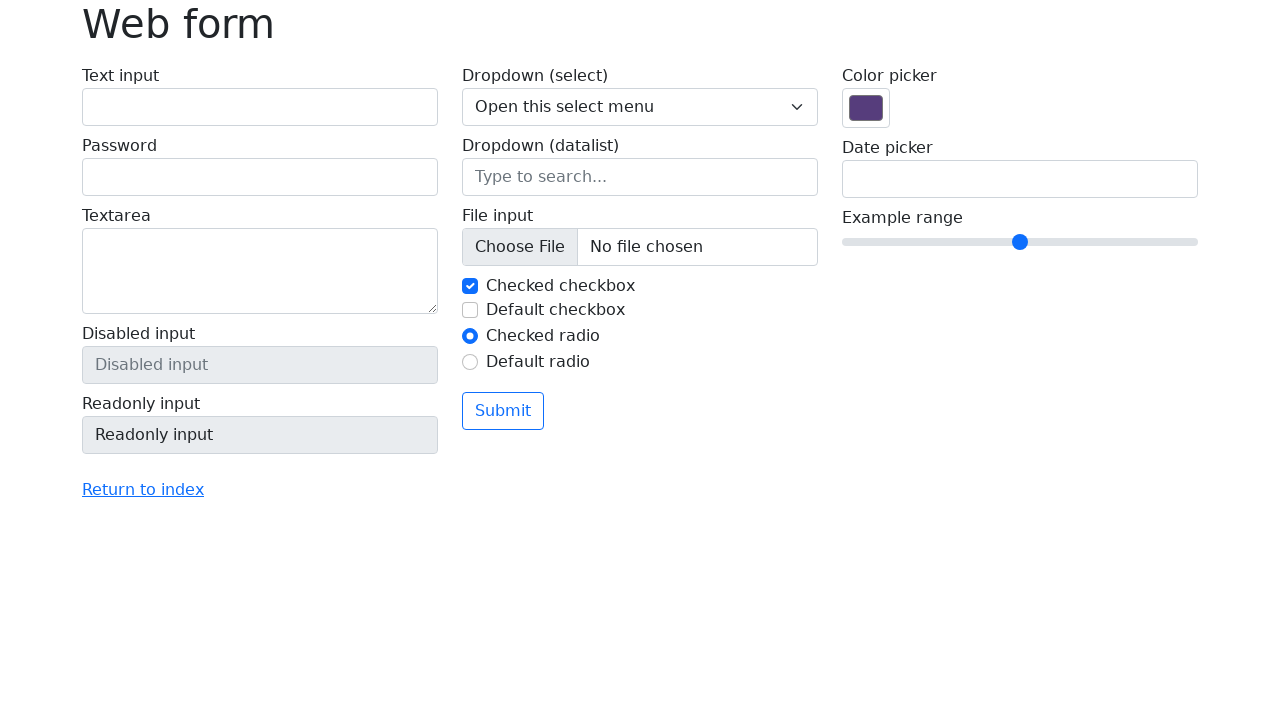

Focused on range slider input on input[name='my-range']
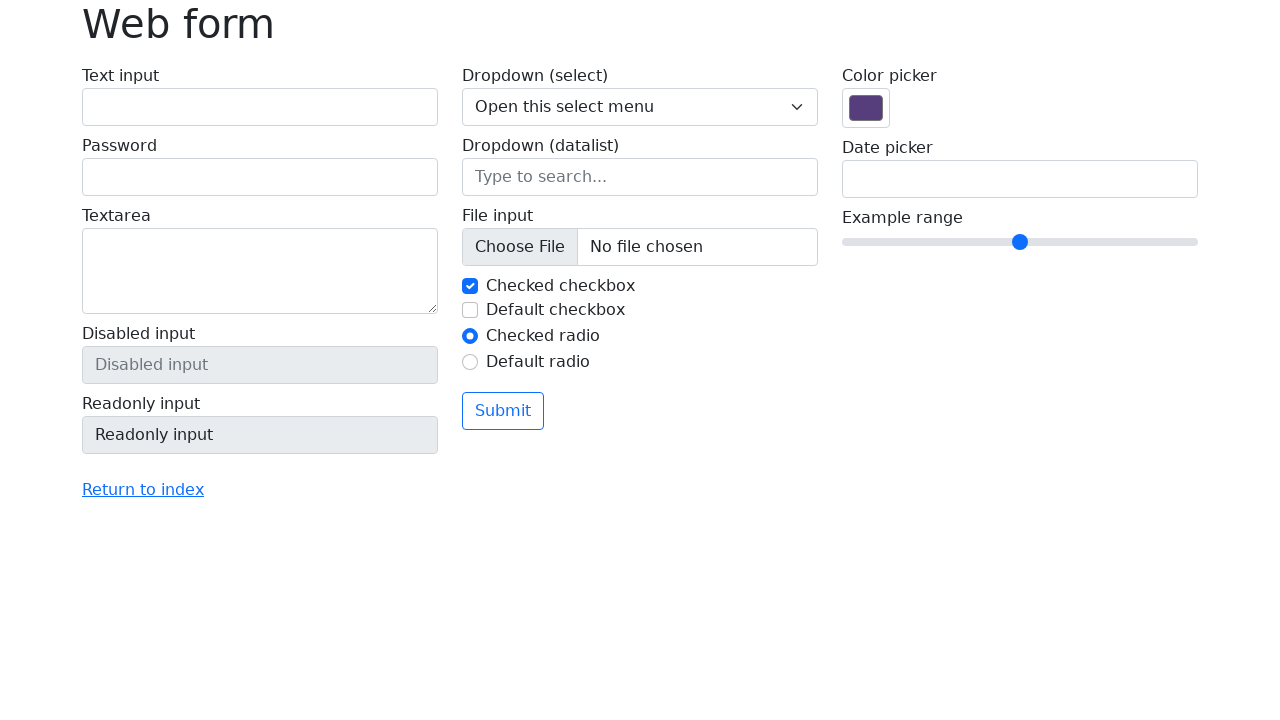

Pressed ArrowRight to increase range value
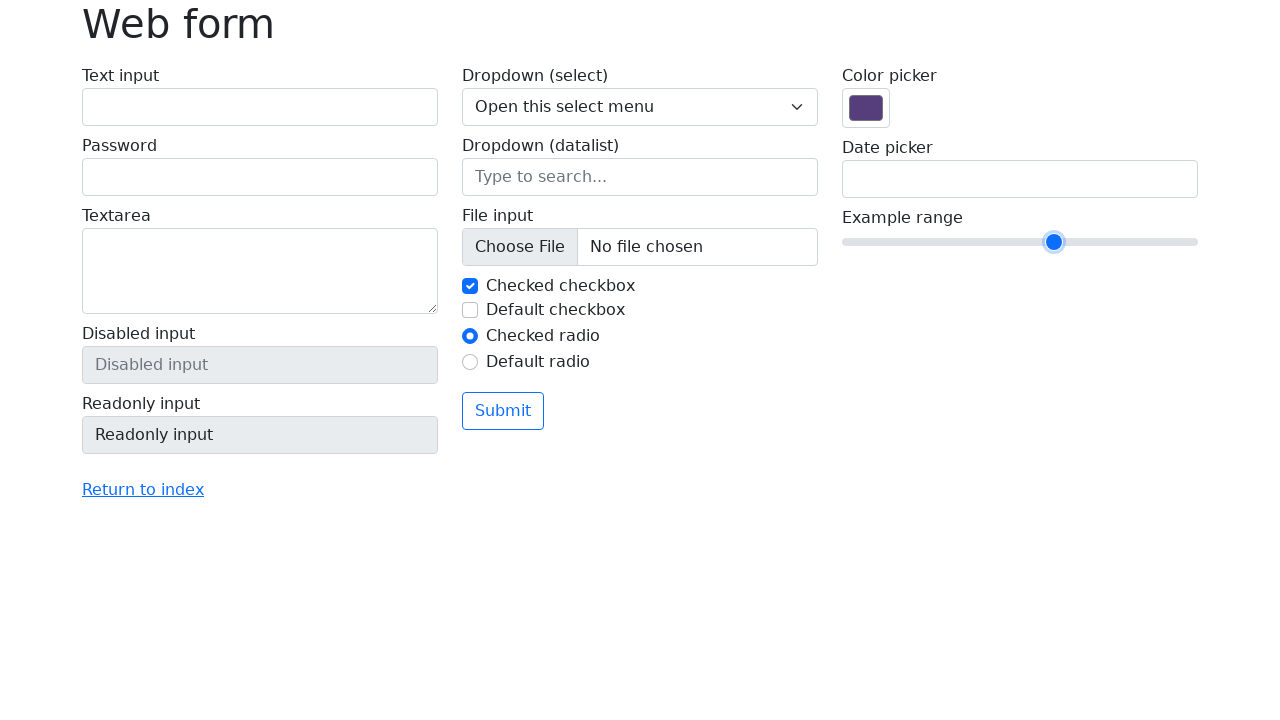

Pressed ArrowRight to increase range value again
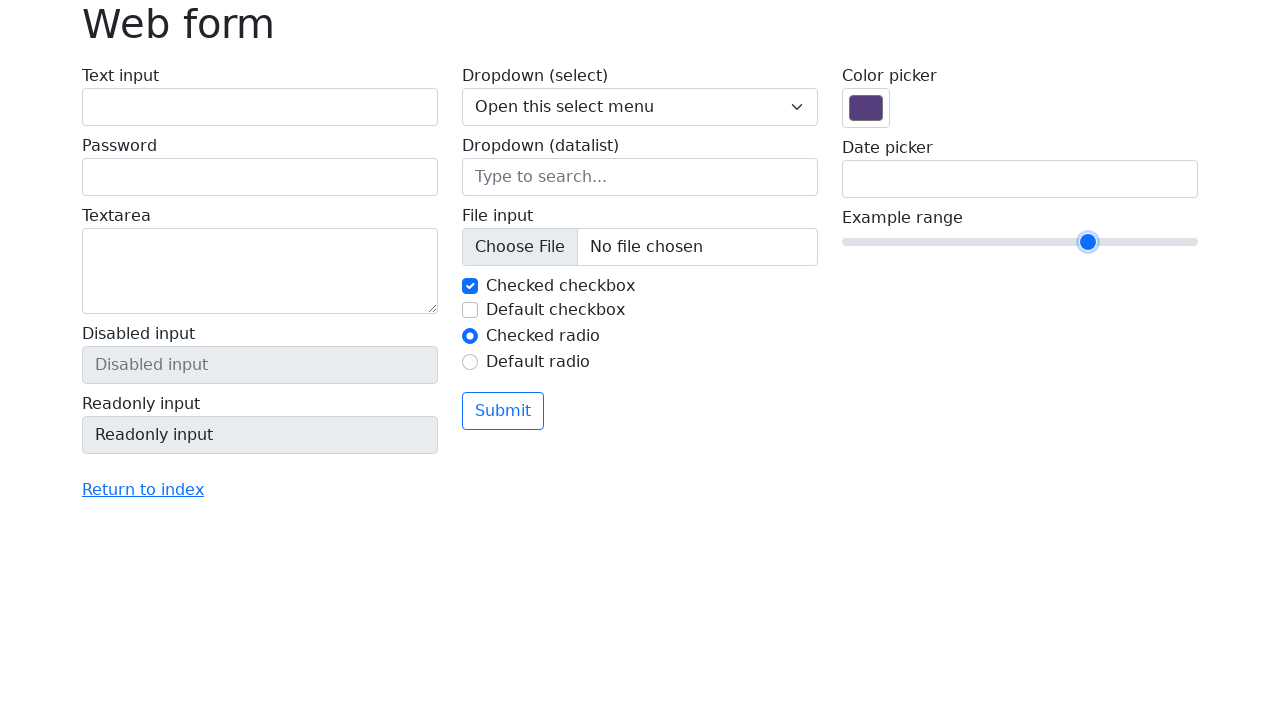

Pressed ArrowRight to increase range value a third time
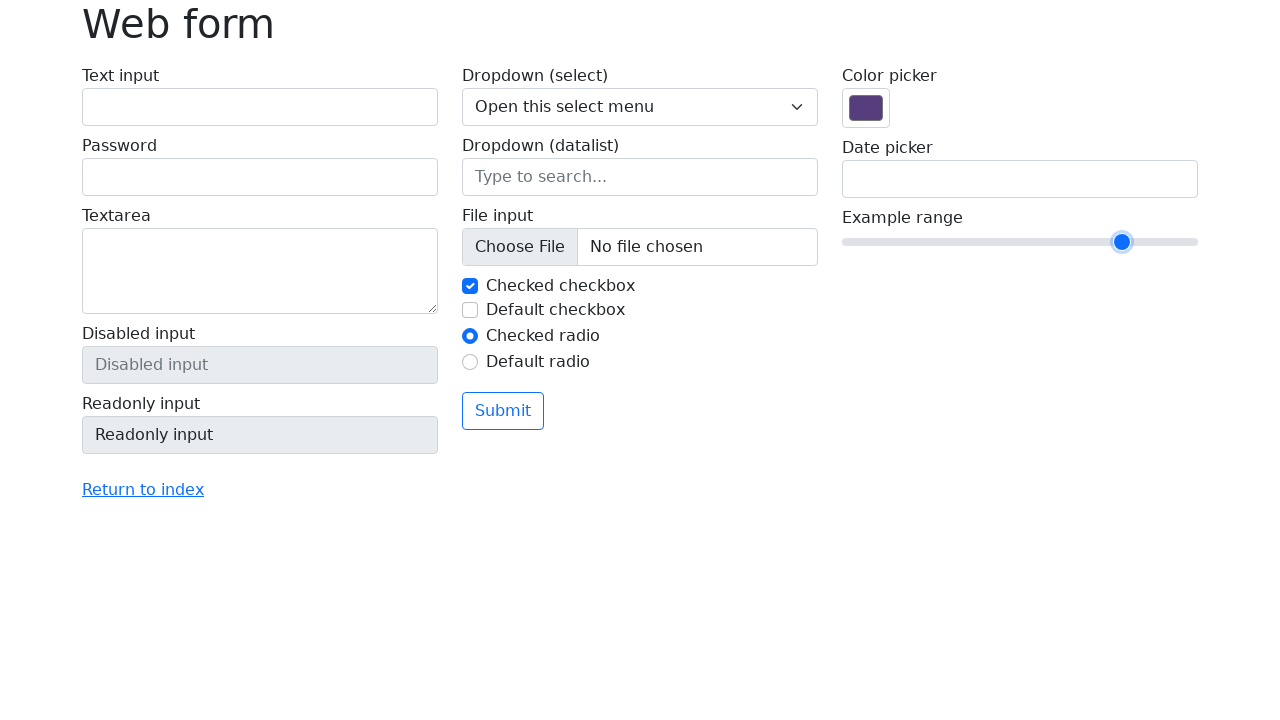

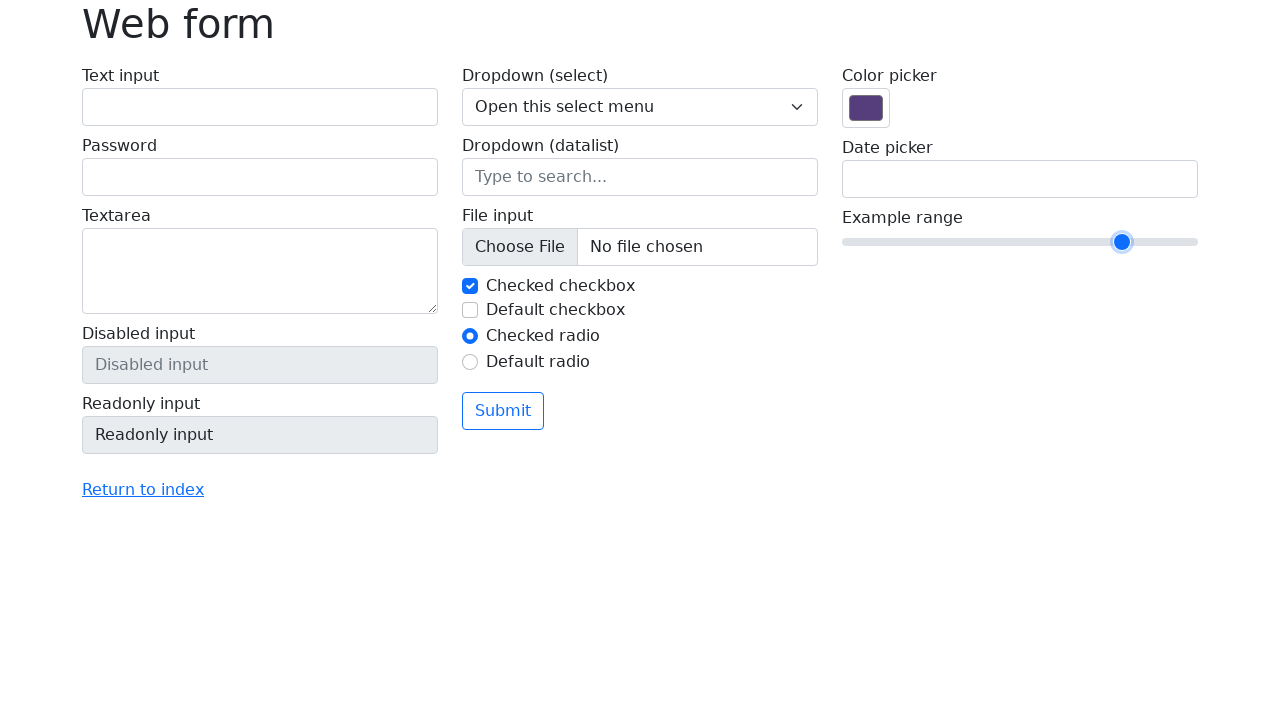